Navigates to jQuery UI website and clicks on the Sortable link to access the sortable demo page

Starting URL: https://jqueryui.com/

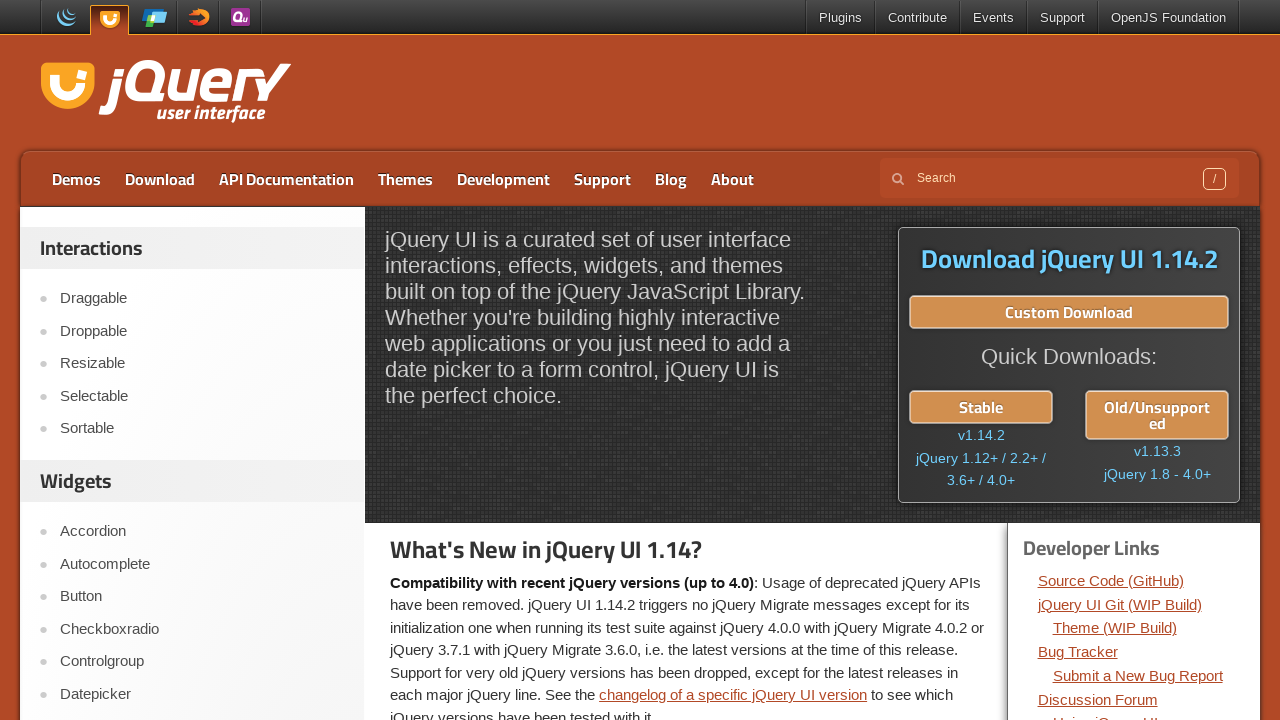

Clicked on the Sortable link at (202, 429) on xpath=//a[text()='Sortable']
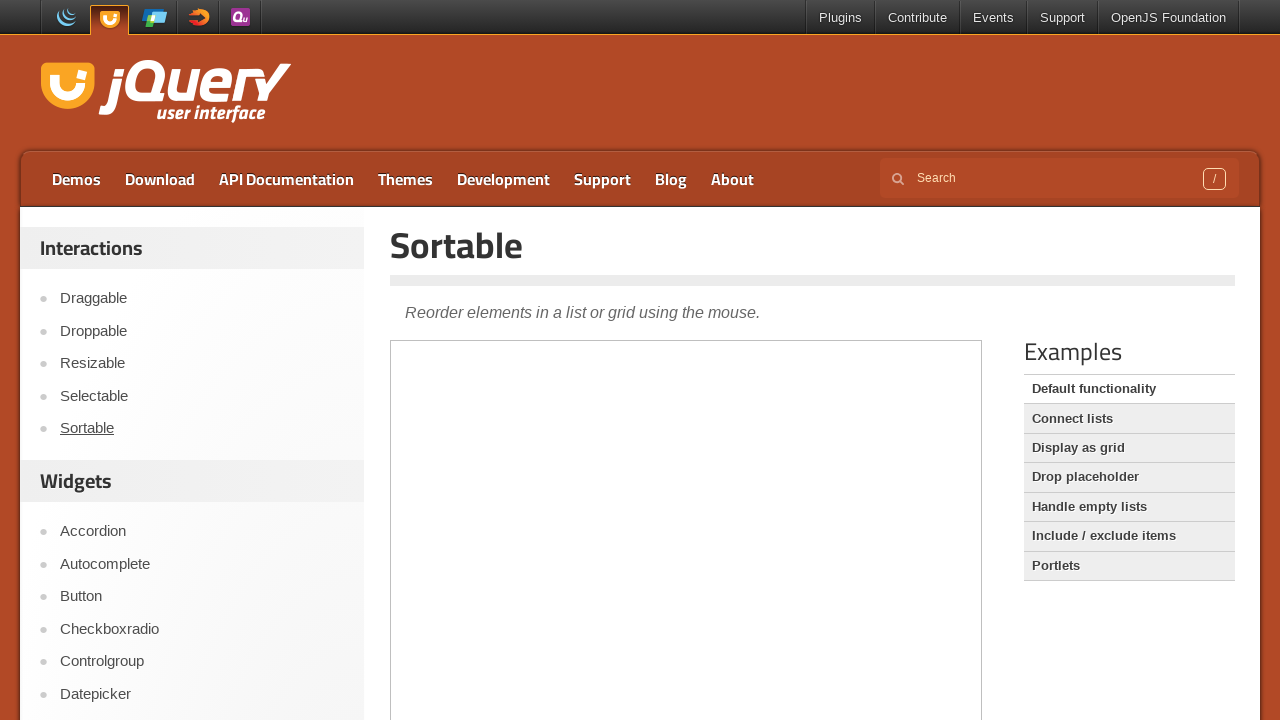

Demo frame loaded successfully
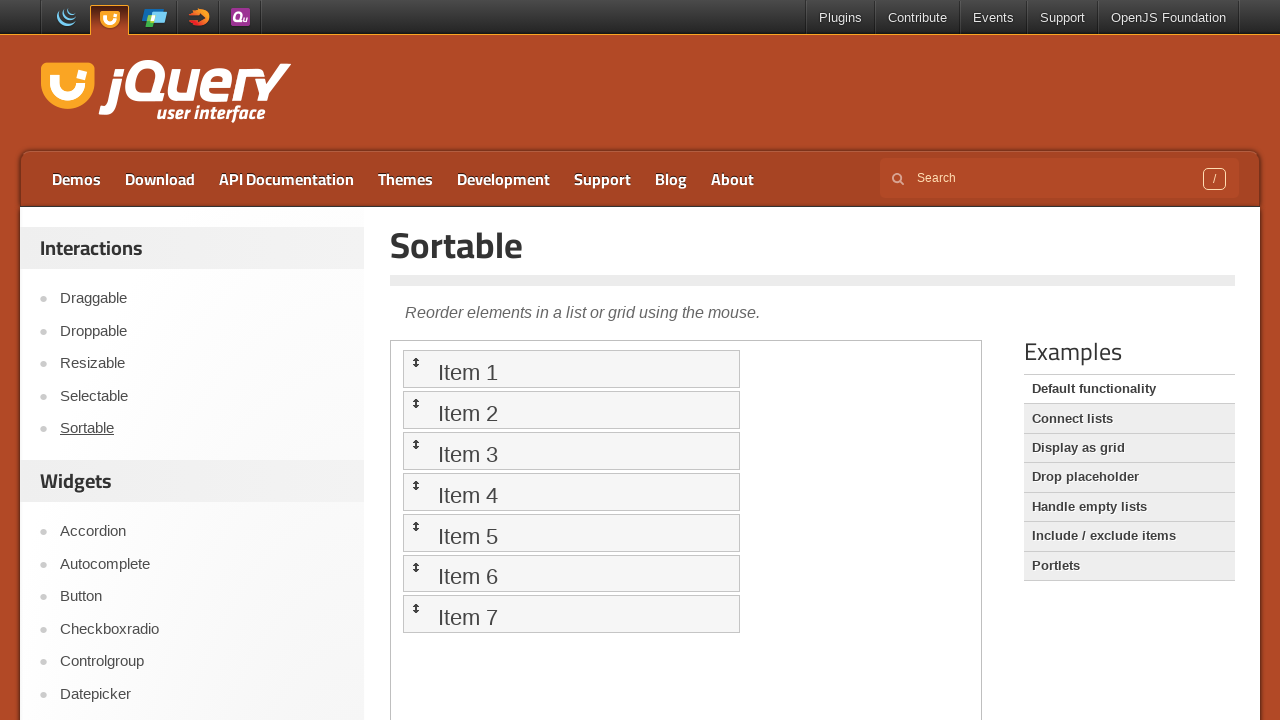

Located and switched to the demo iframe
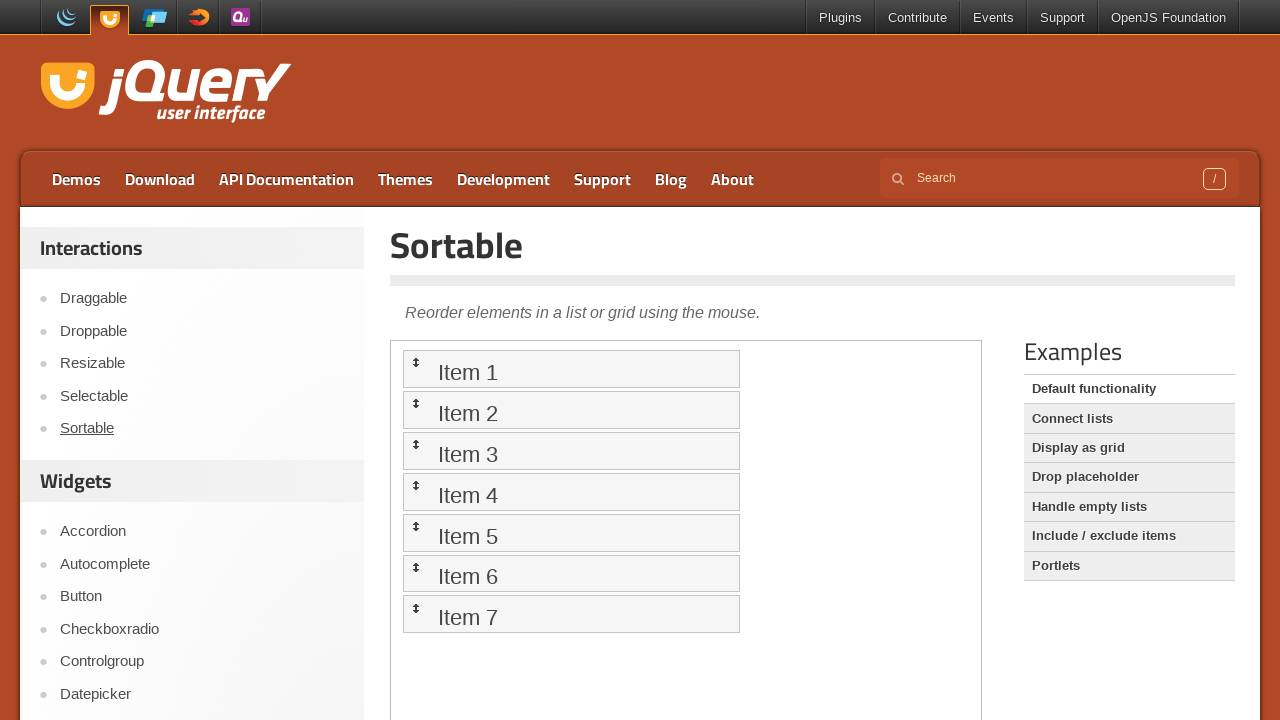

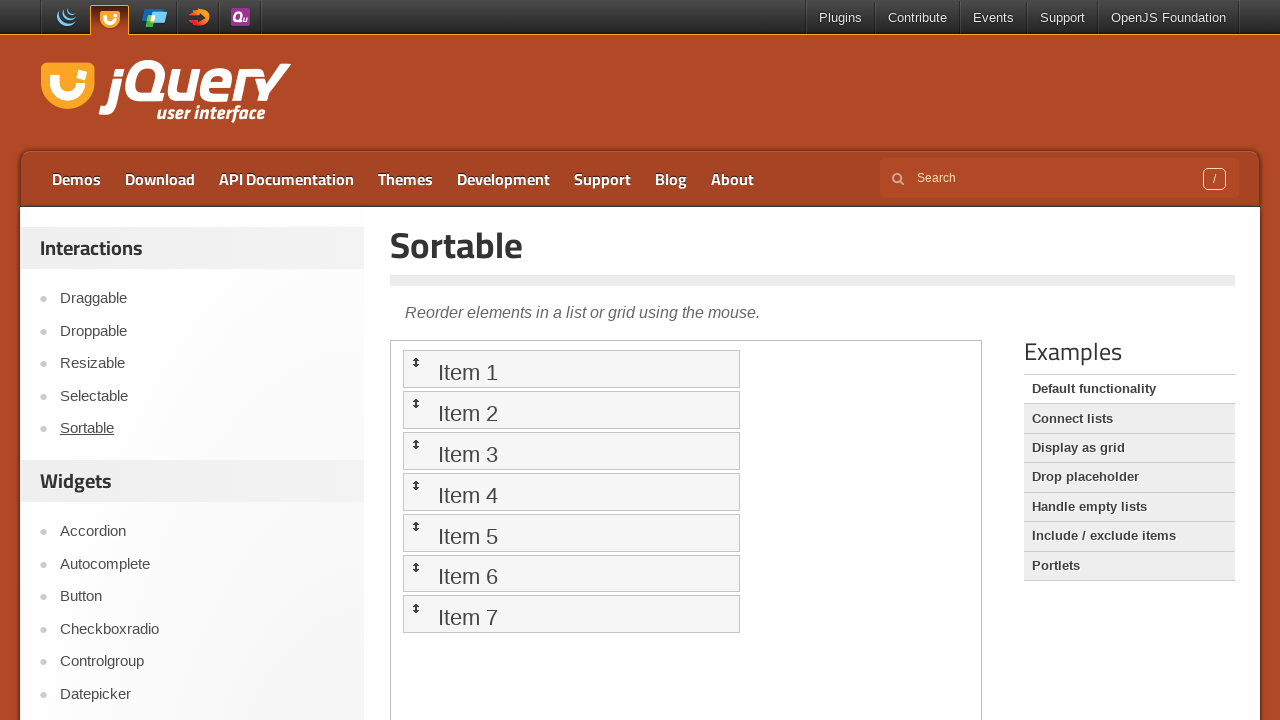